Tests filling out a practice form with personal information including first name, last name, email, phone number, and address fields

Starting URL: https://demoqa.com/automation-practice-form

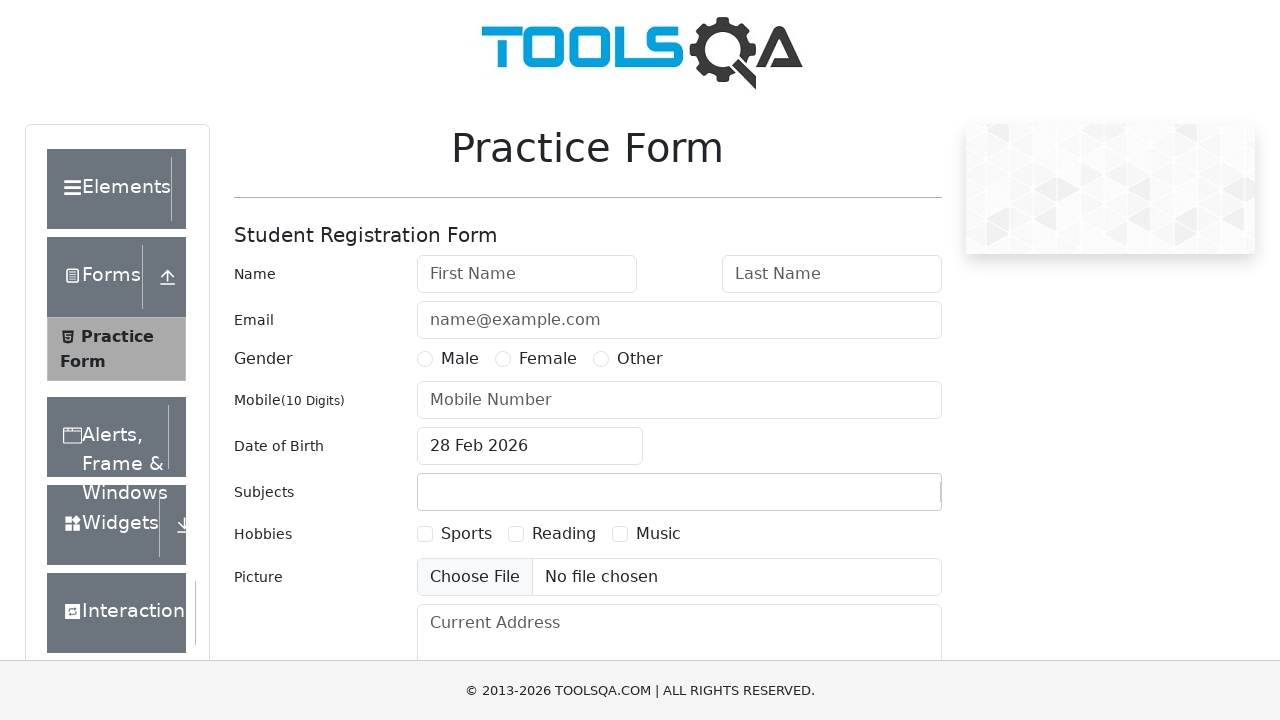

Removed footer element from page
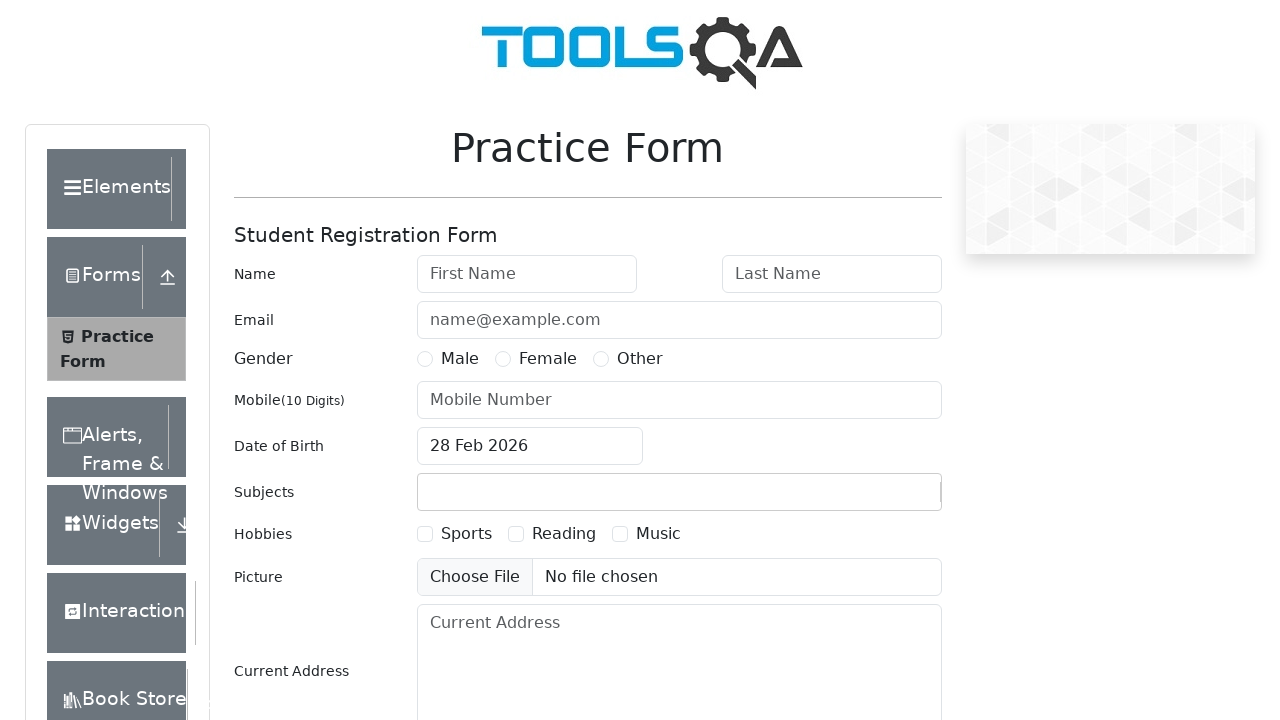

Removed fixed banner element from page
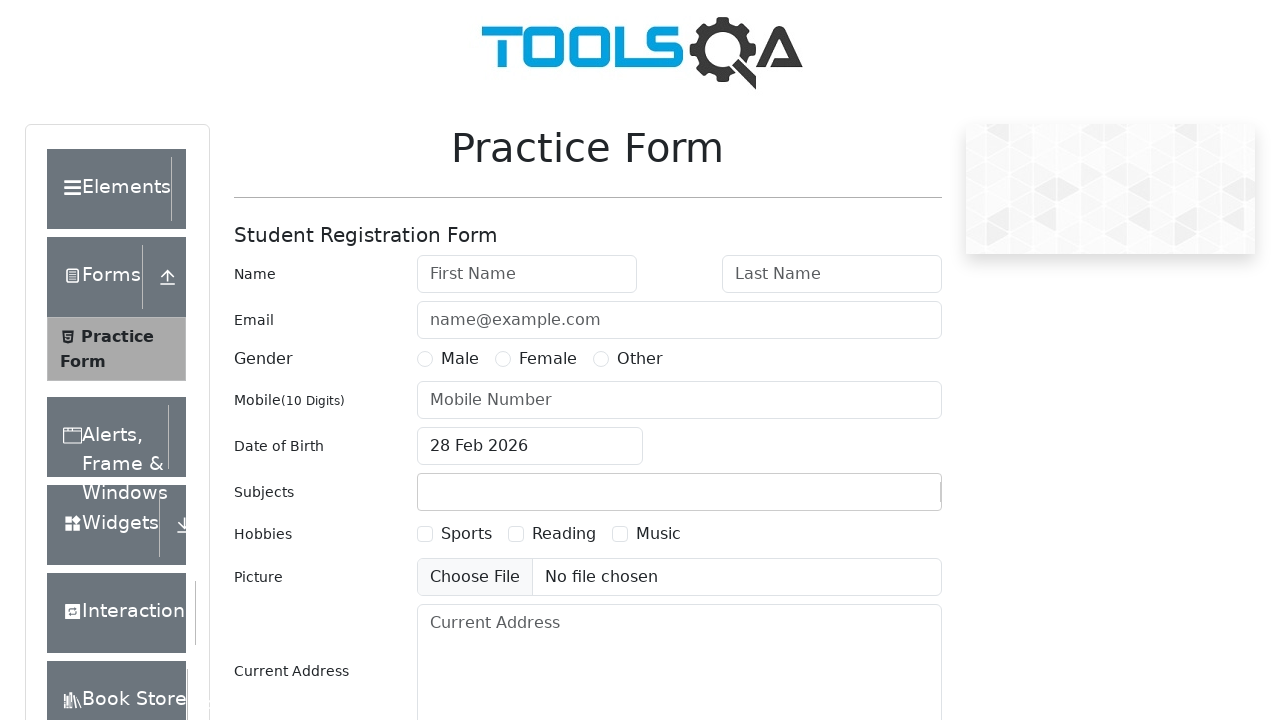

Filled first name field with 'Mihail' on #firstName
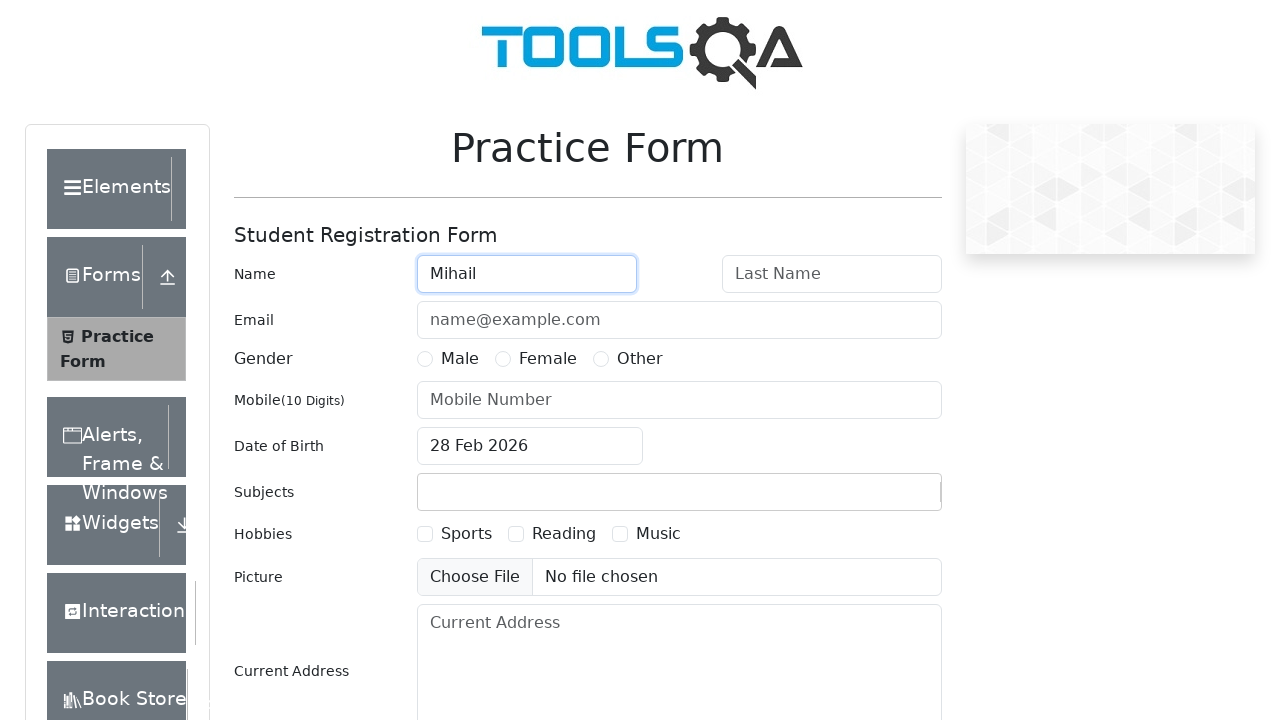

Filled last name field with 'Lubeznow' on #lastName
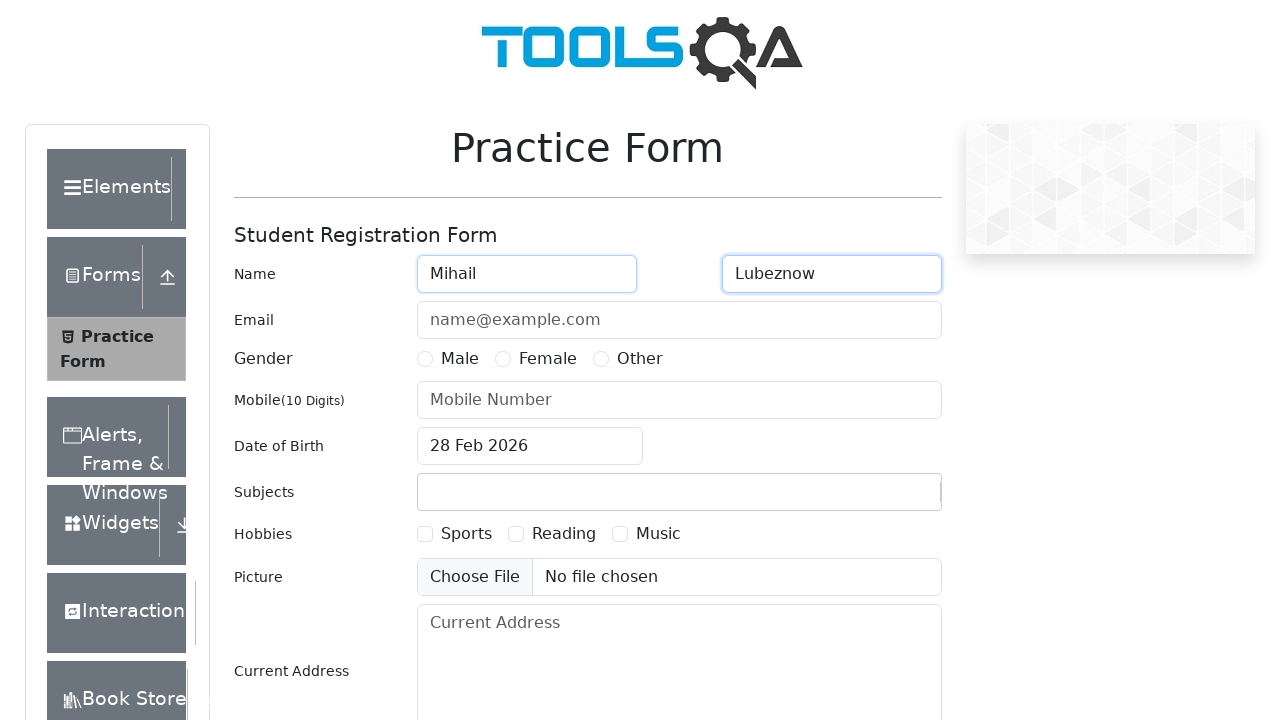

Filled email field with 'mihail@mail.ru' on #userEmail
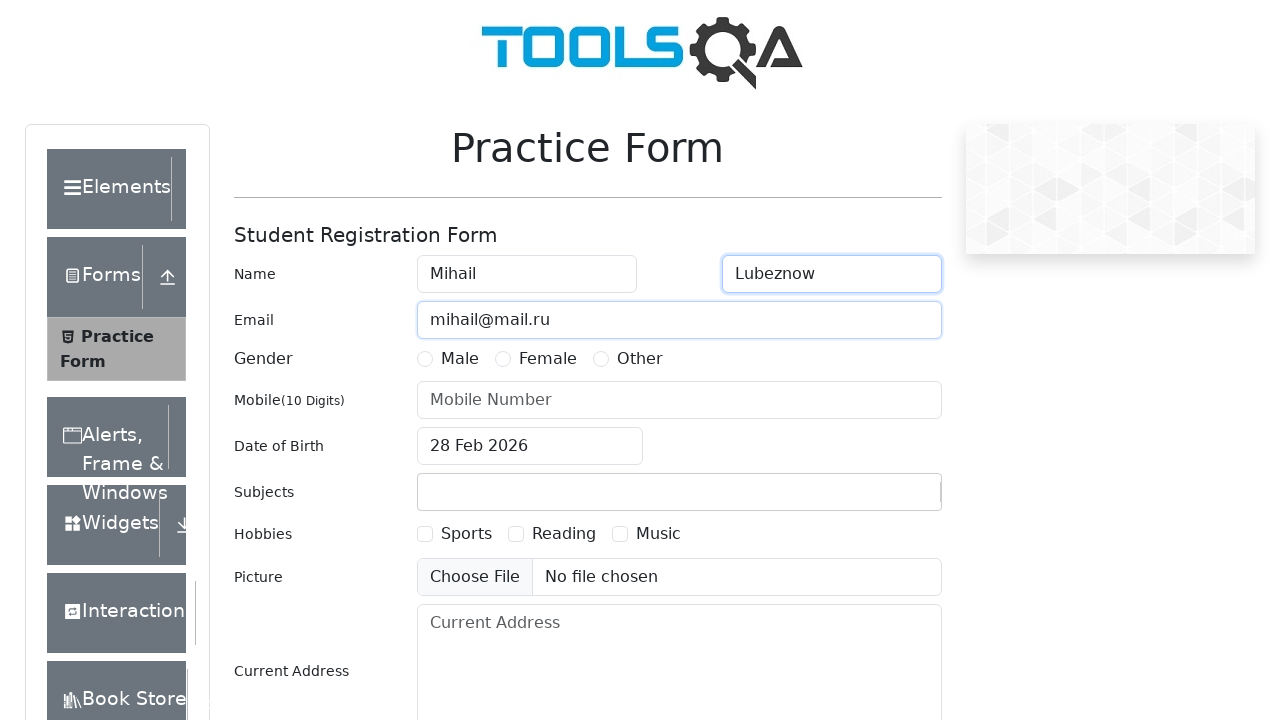

Filled phone number field with '1234567890' on #userNumber
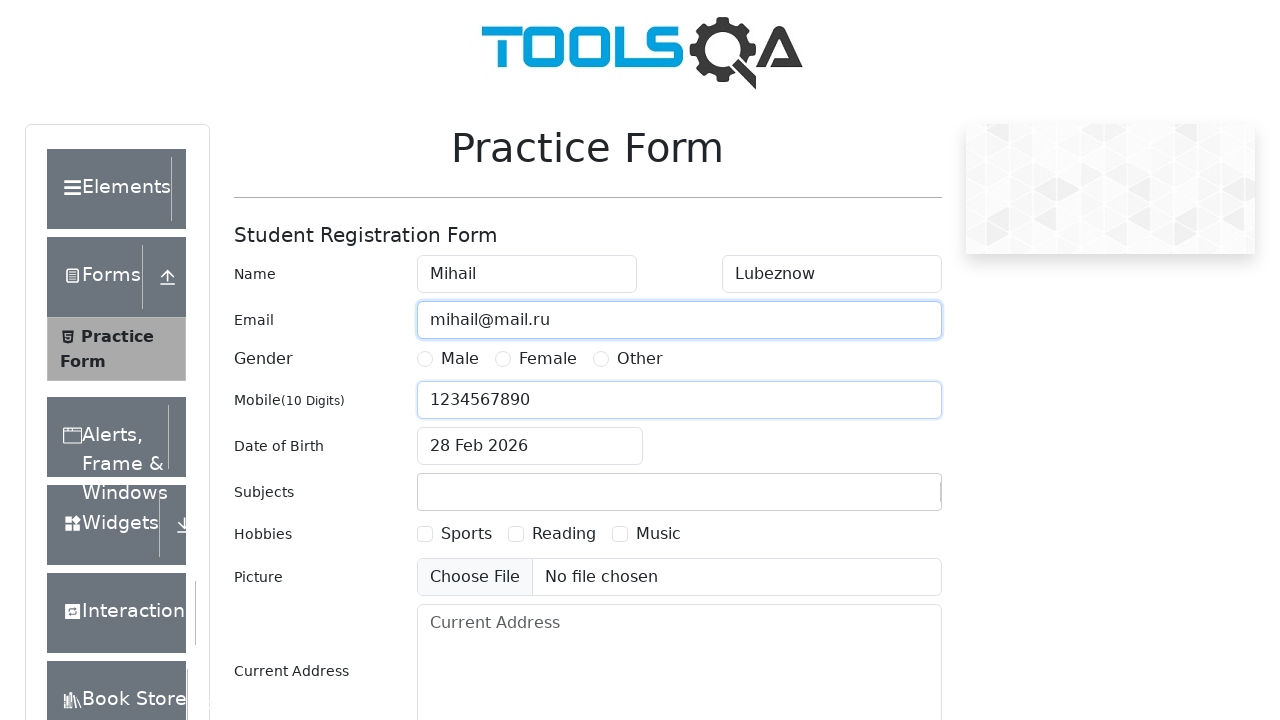

Filled current address field with 'Miami' on #currentAddress
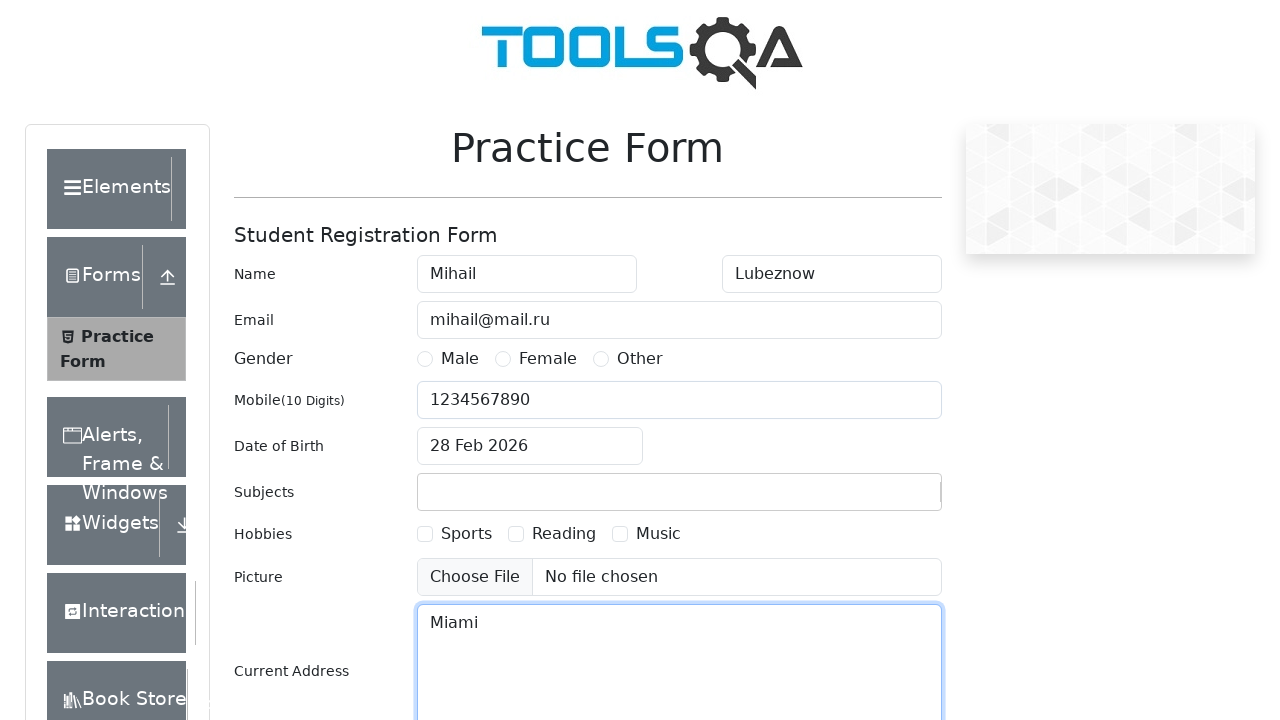

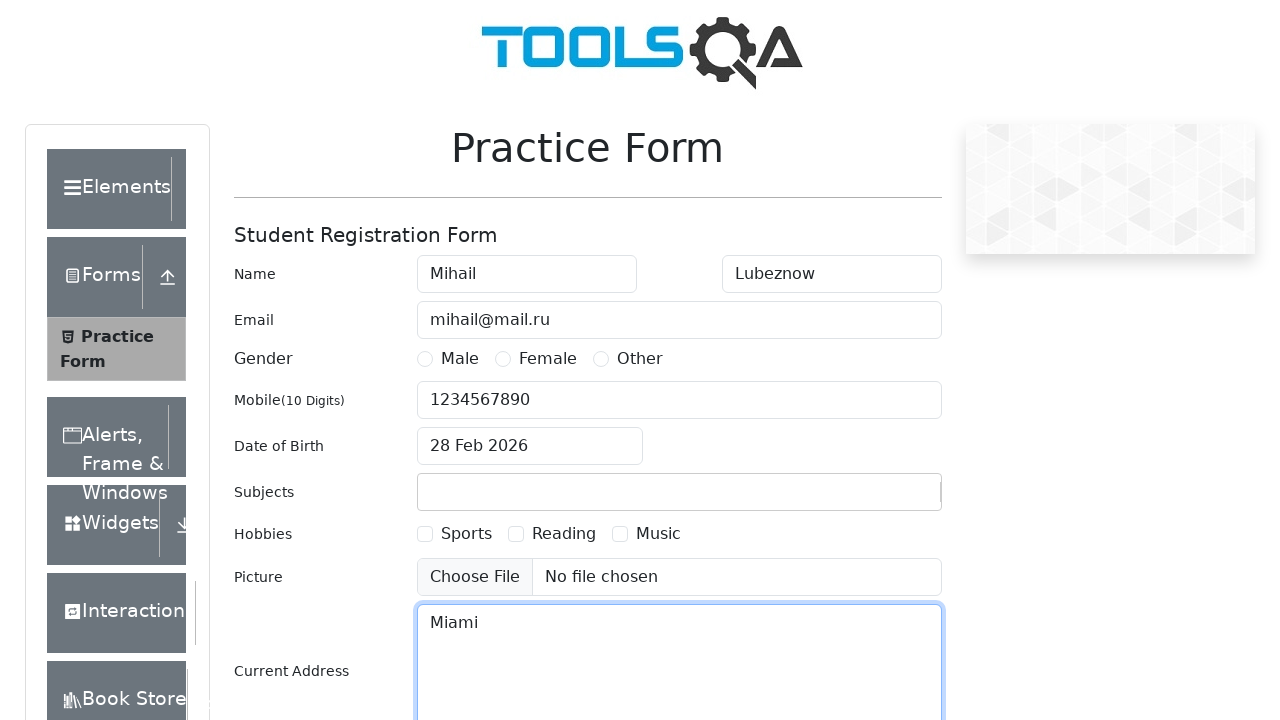